Tests checkbox functionality by verifying default states of two checkboxes, then clicking to toggle their selection states

Starting URL: http://practice.cydeo.com/checkboxes

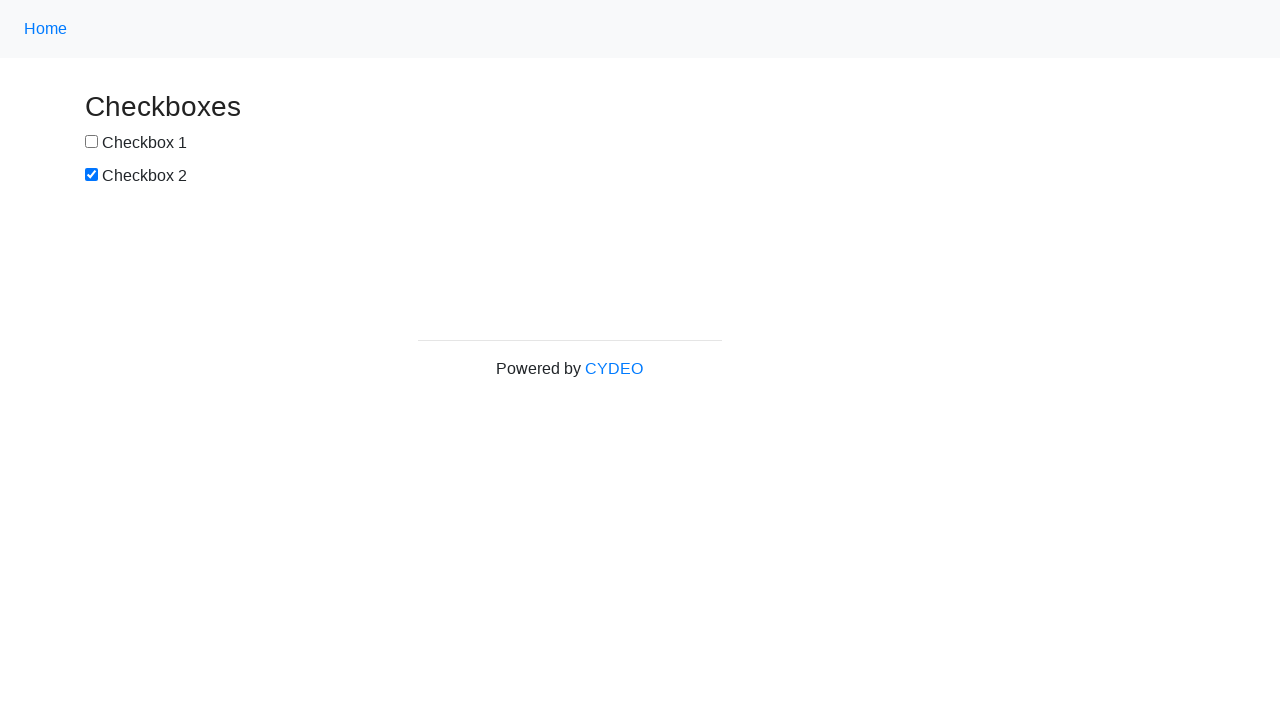

Located checkbox1 element
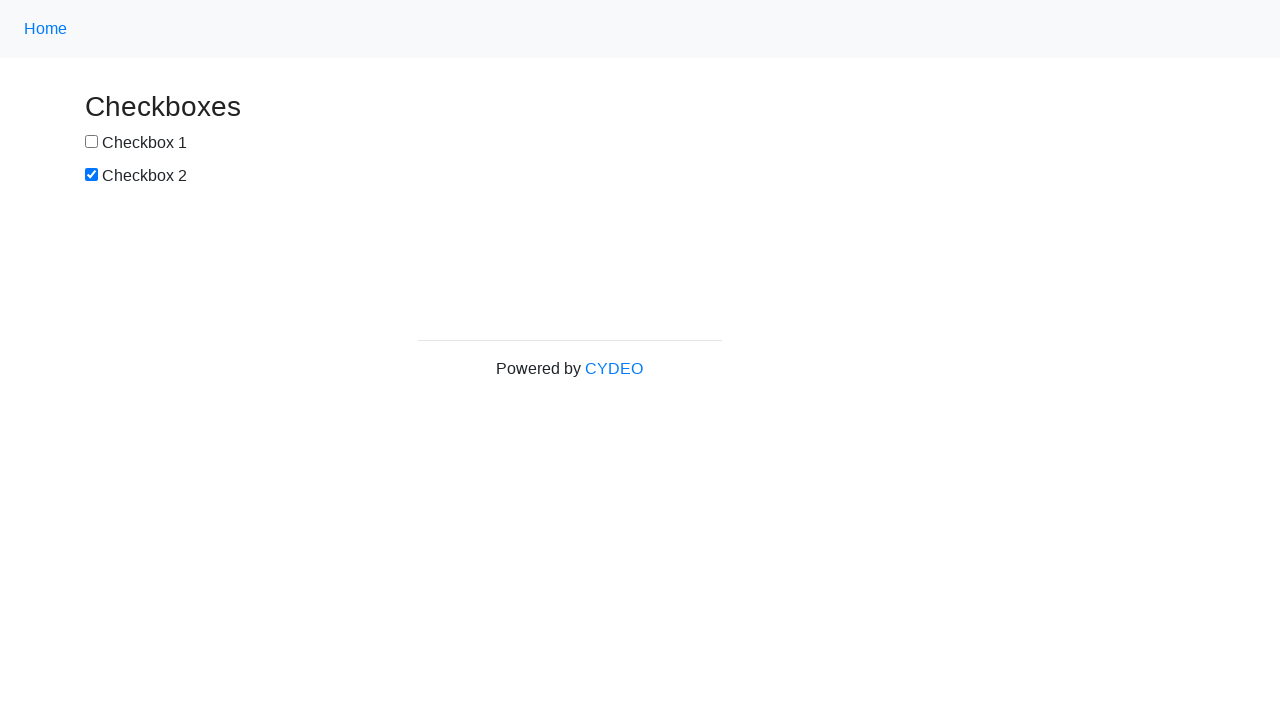

Located checkbox2 element
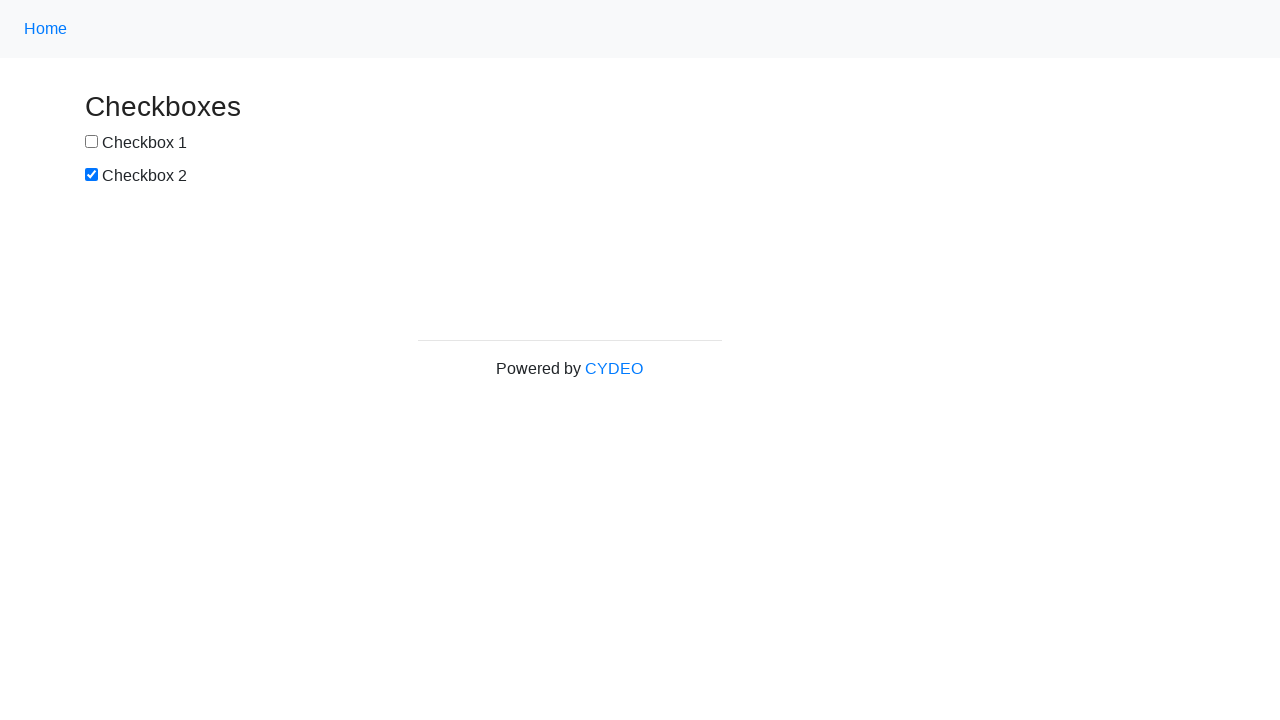

Verified checkbox1 is not selected by default
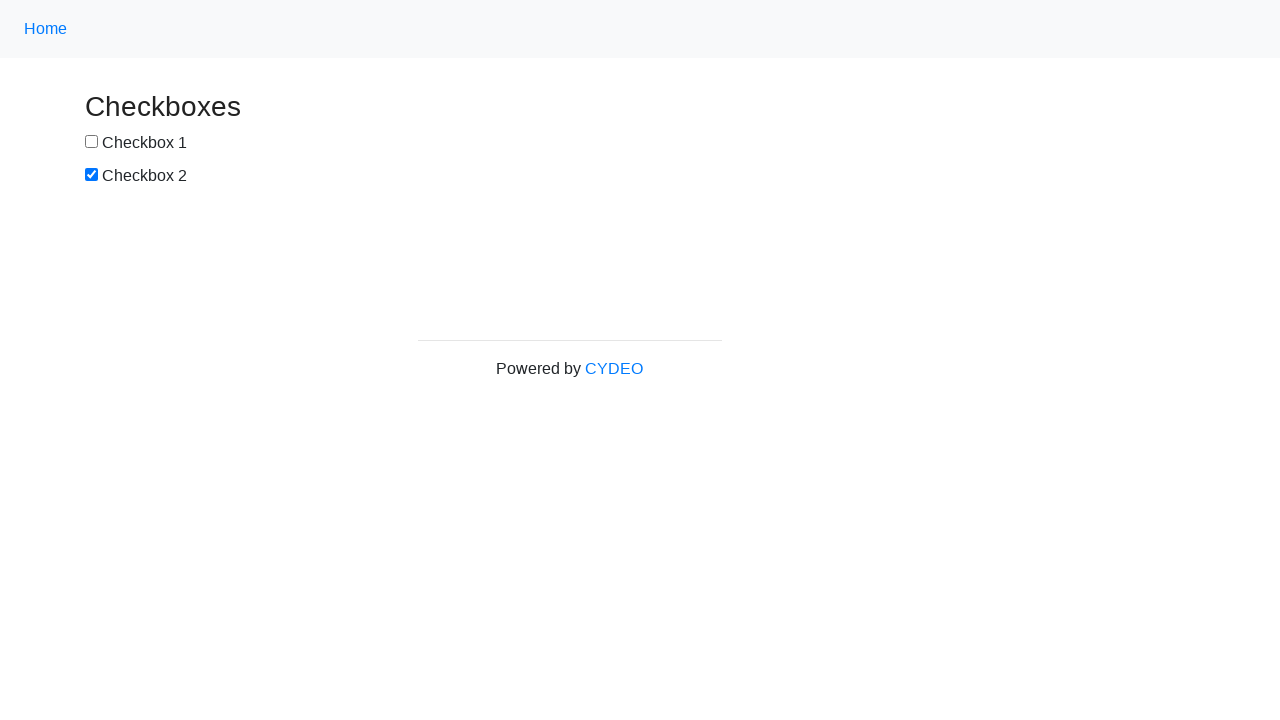

Verified checkbox2 is selected by default
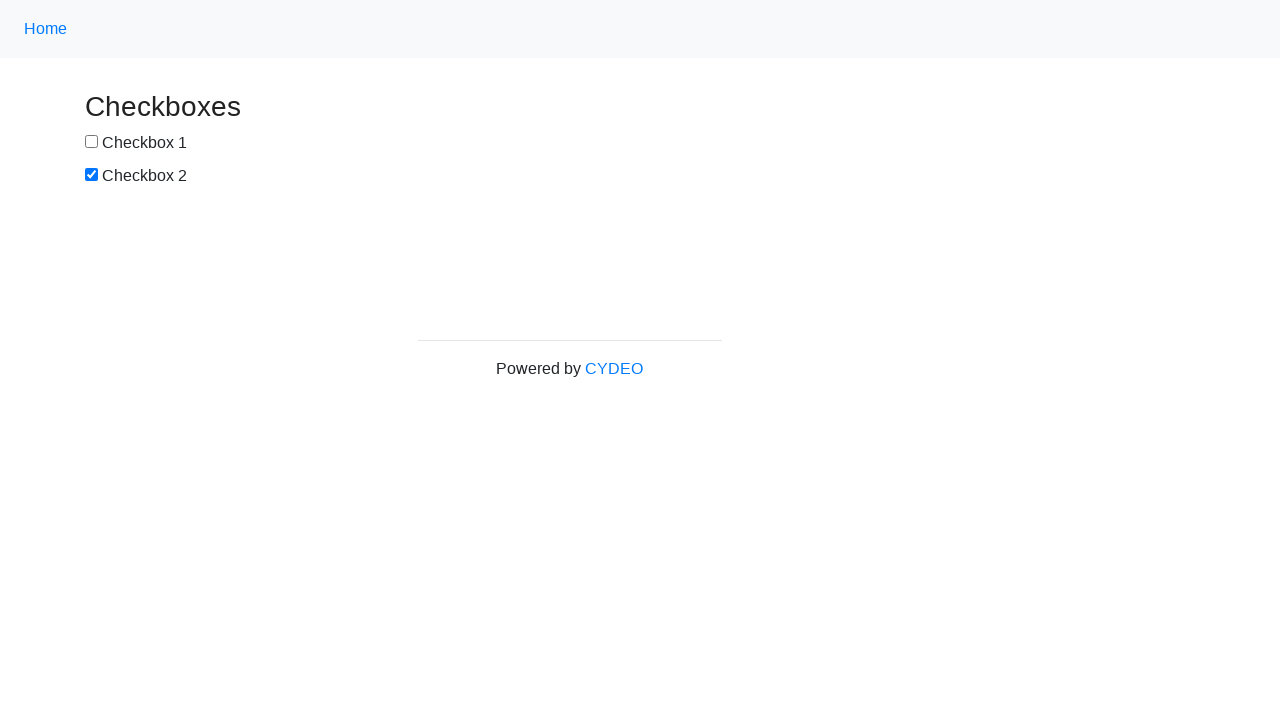

Clicked checkbox1 to select it at (92, 142) on input[name='checkbox1']
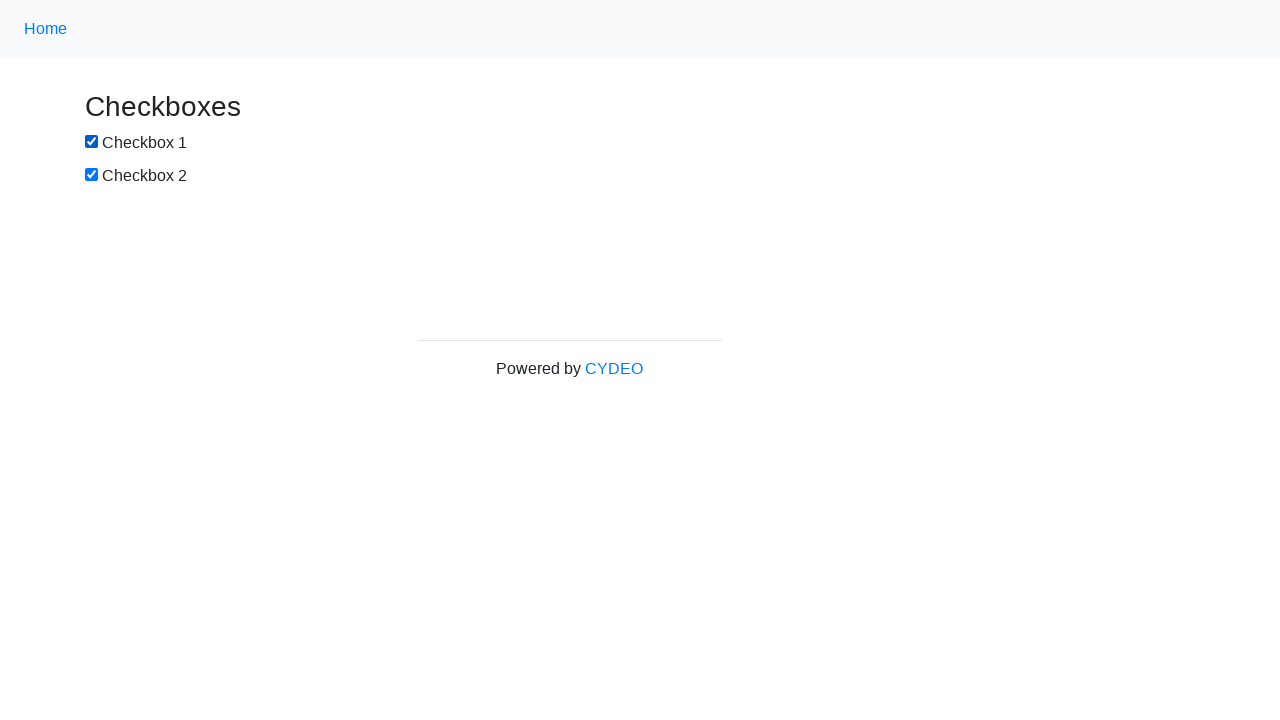

Clicked checkbox2 to deselect it at (92, 175) on input[name='checkbox2']
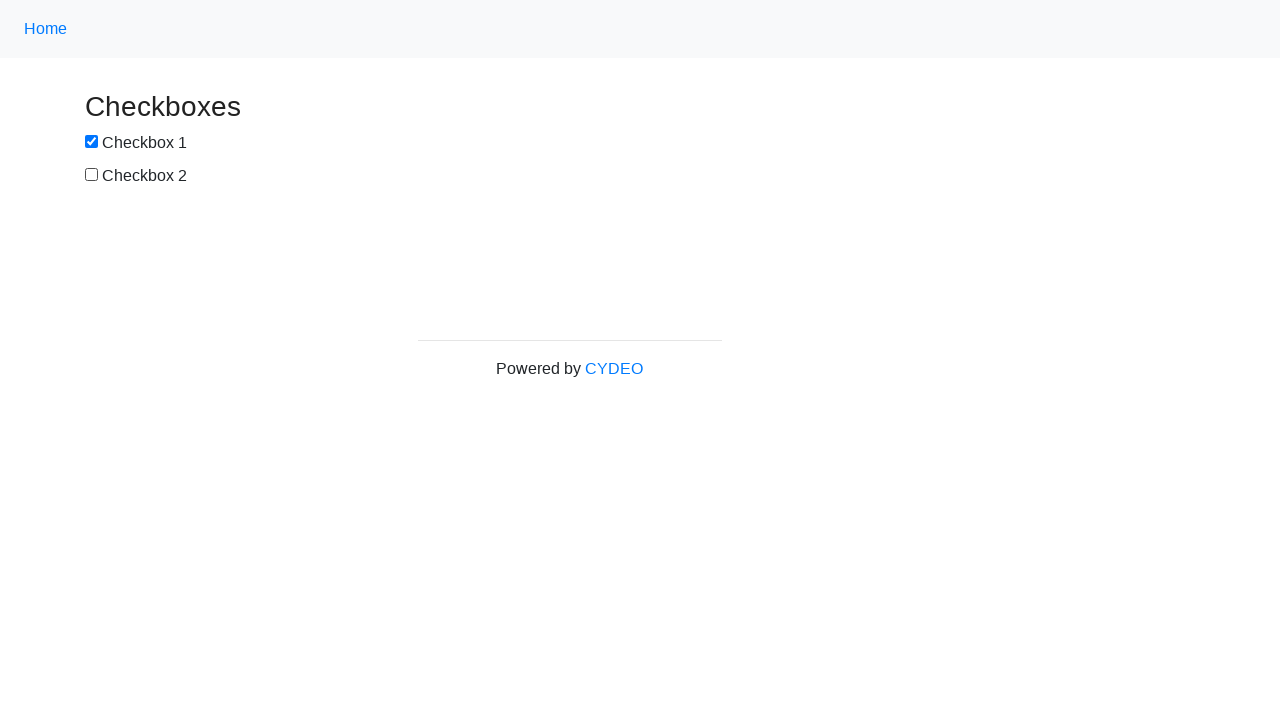

Verified checkbox1 is now selected after clicking
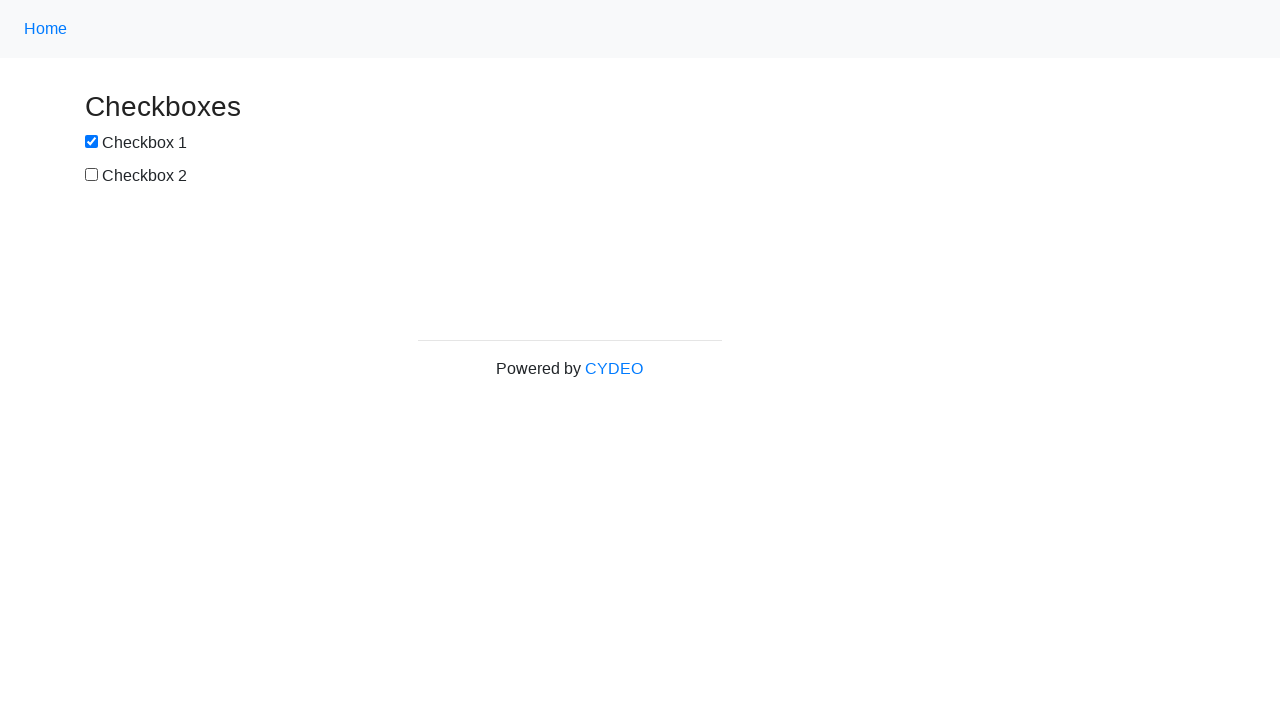

Verified checkbox2 is now deselected after clicking
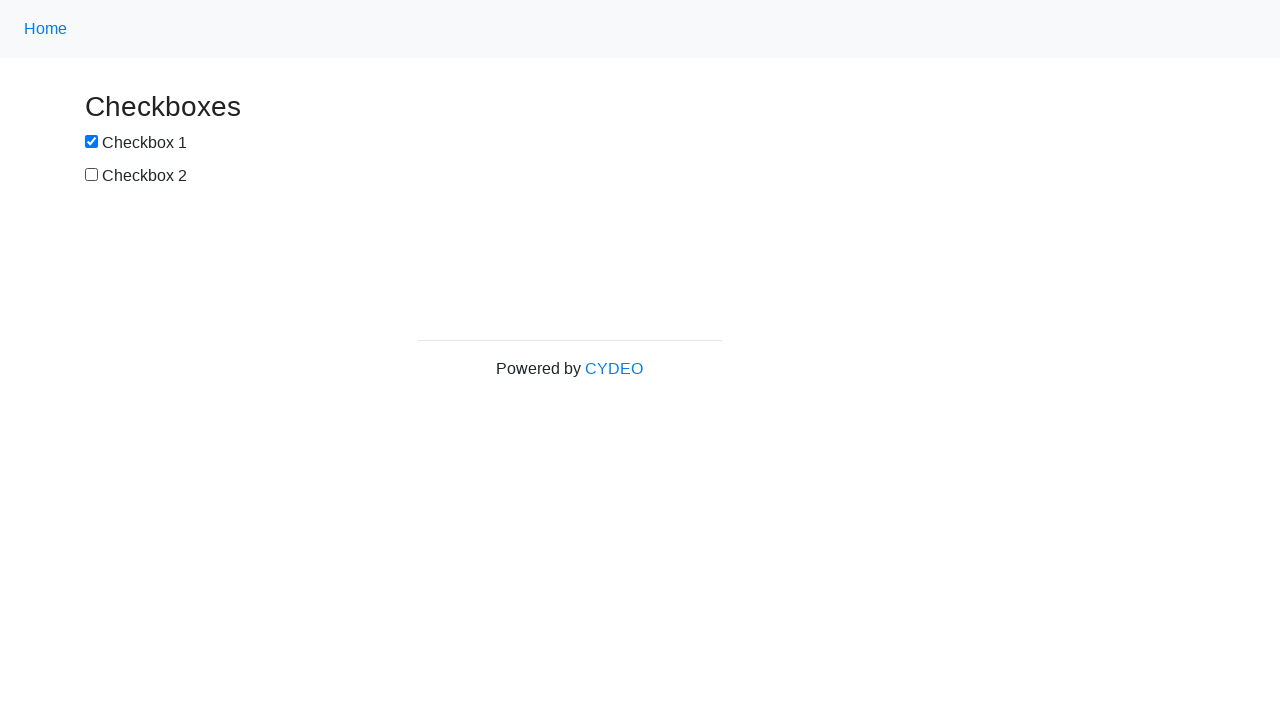

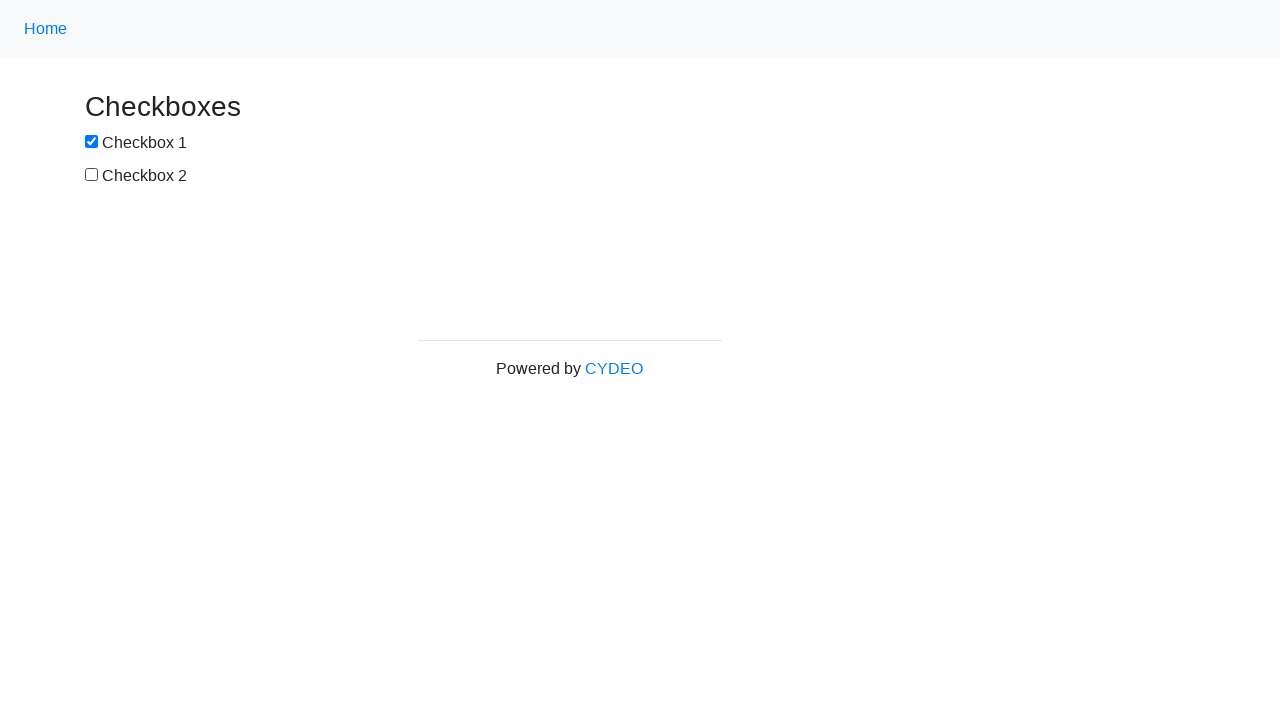